Tests multiple window handling by opening a new window, switching between parent and child windows, and verifying content in each window

Starting URL: https://the-internet.herokuapp.com

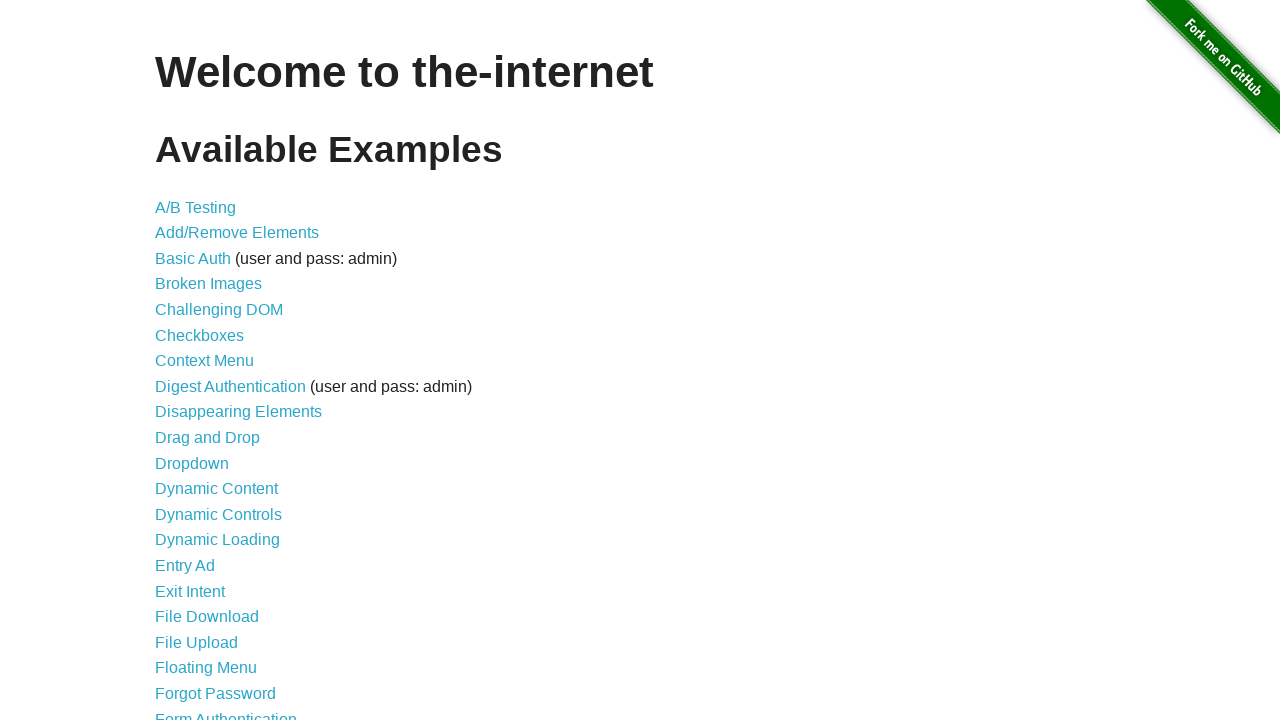

Clicked on Multiple Windows link at (218, 369) on xpath=//a[text()='Multiple Windows']
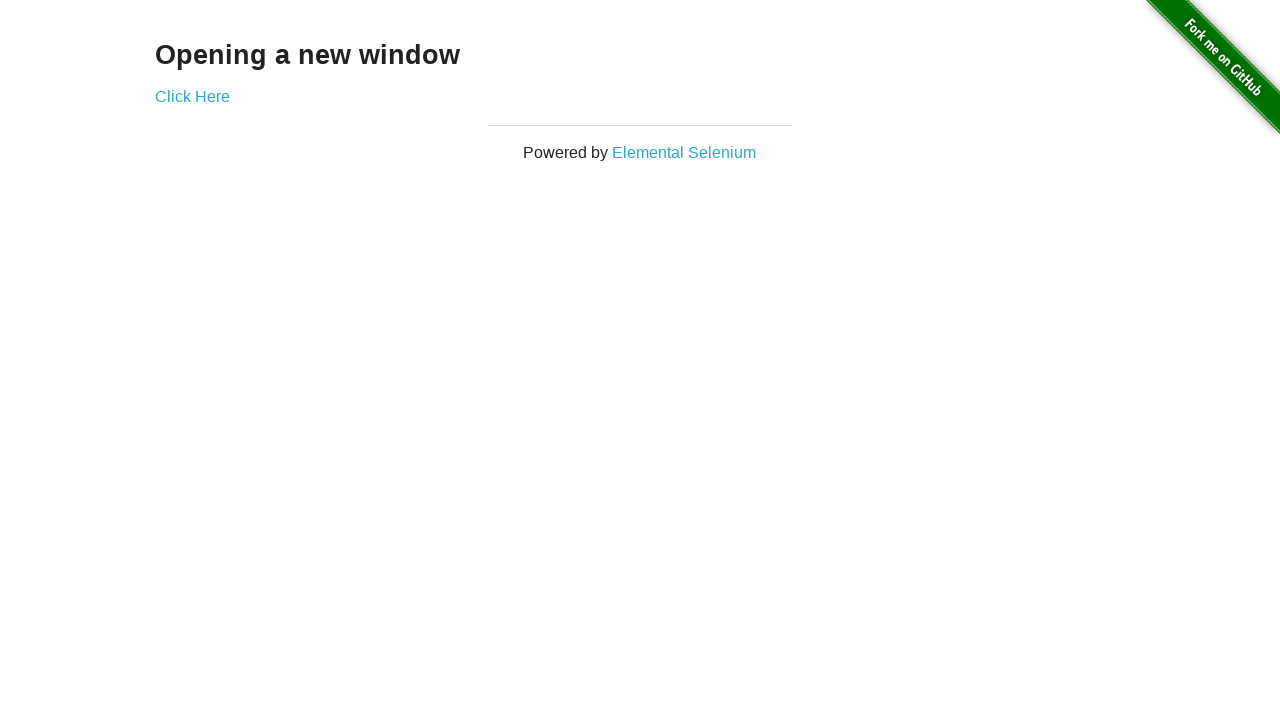

Waited for heading element to appear in parent window
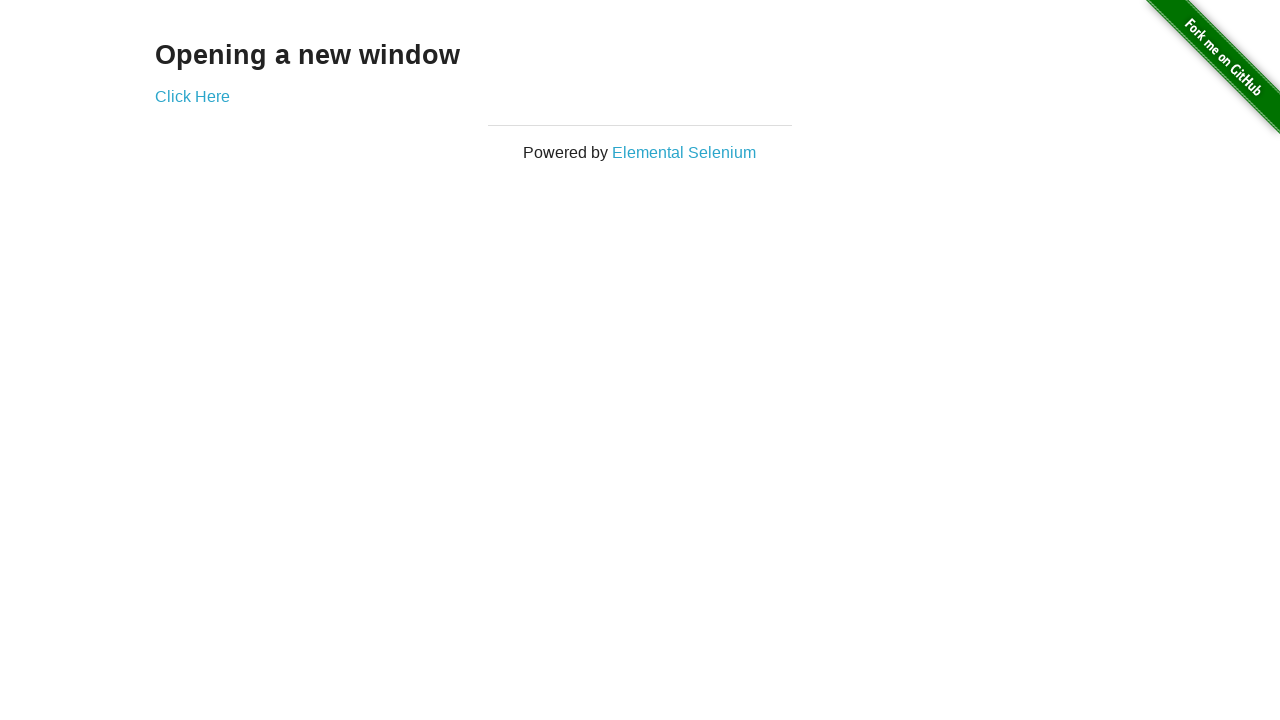

Clicked 'Click Here' link to open new window at (192, 96) on xpath=//a[text()='Click Here']
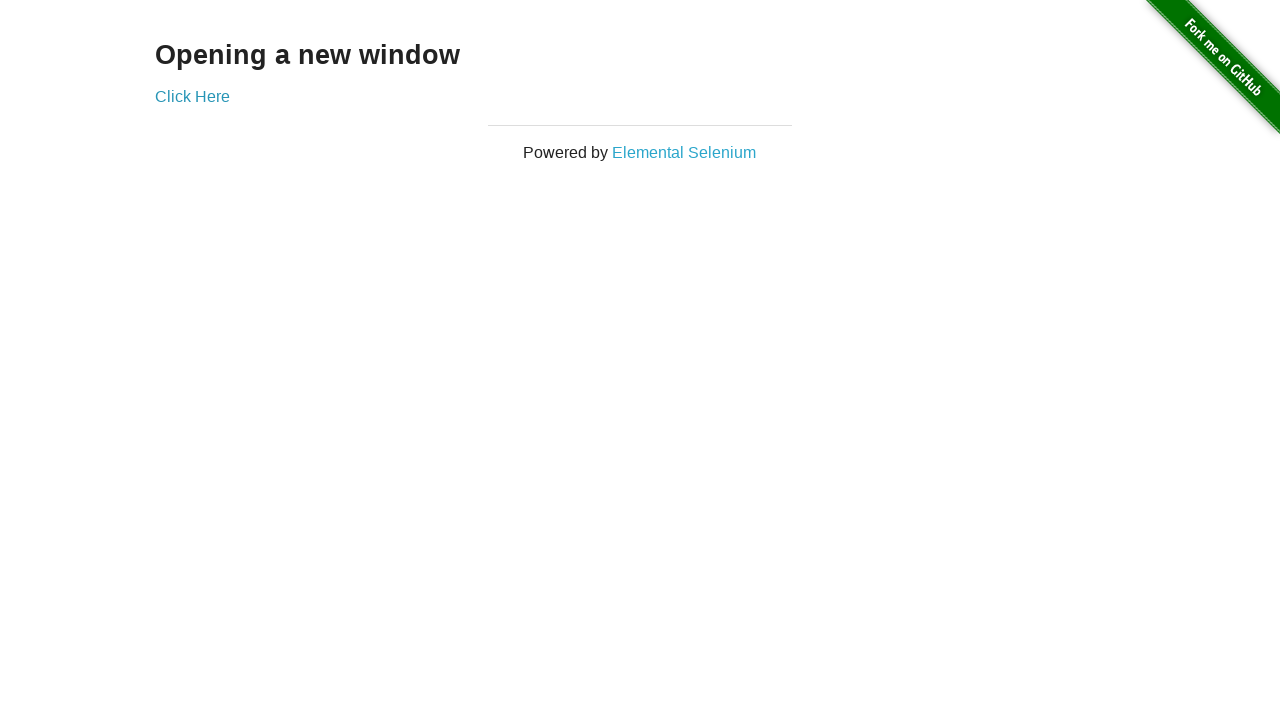

New window opened and captured
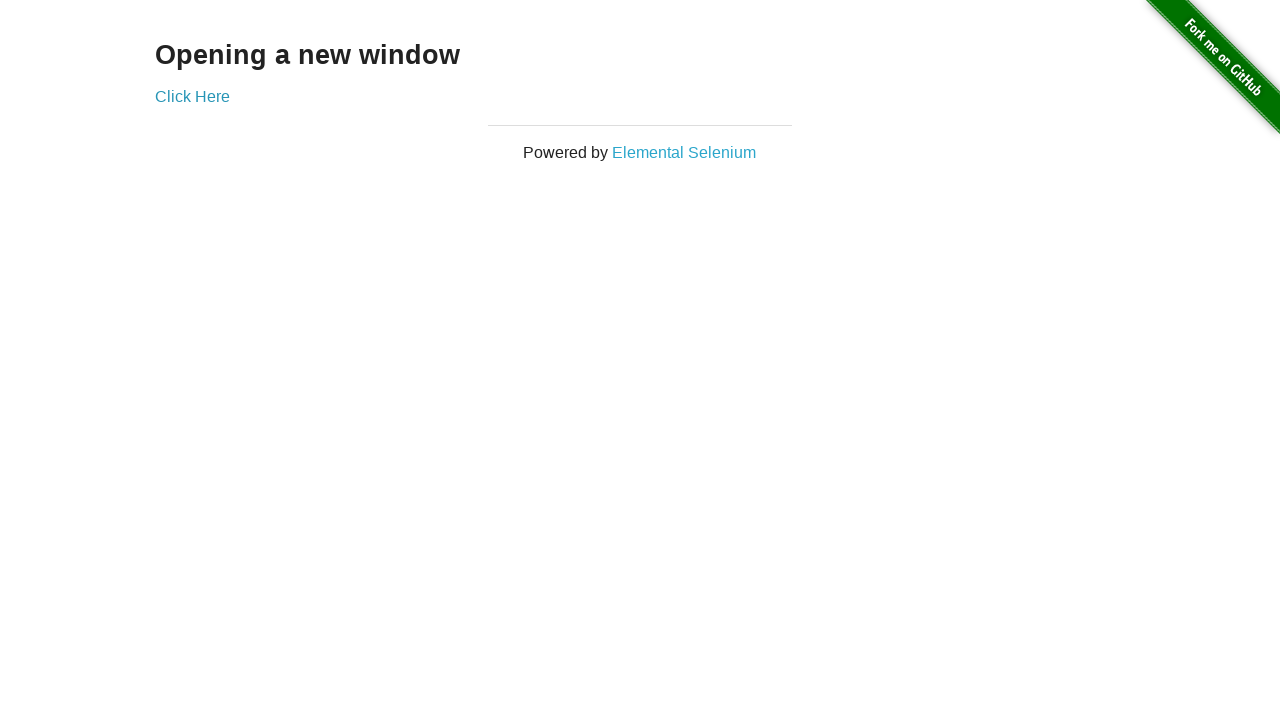

Waited for heading element in child window
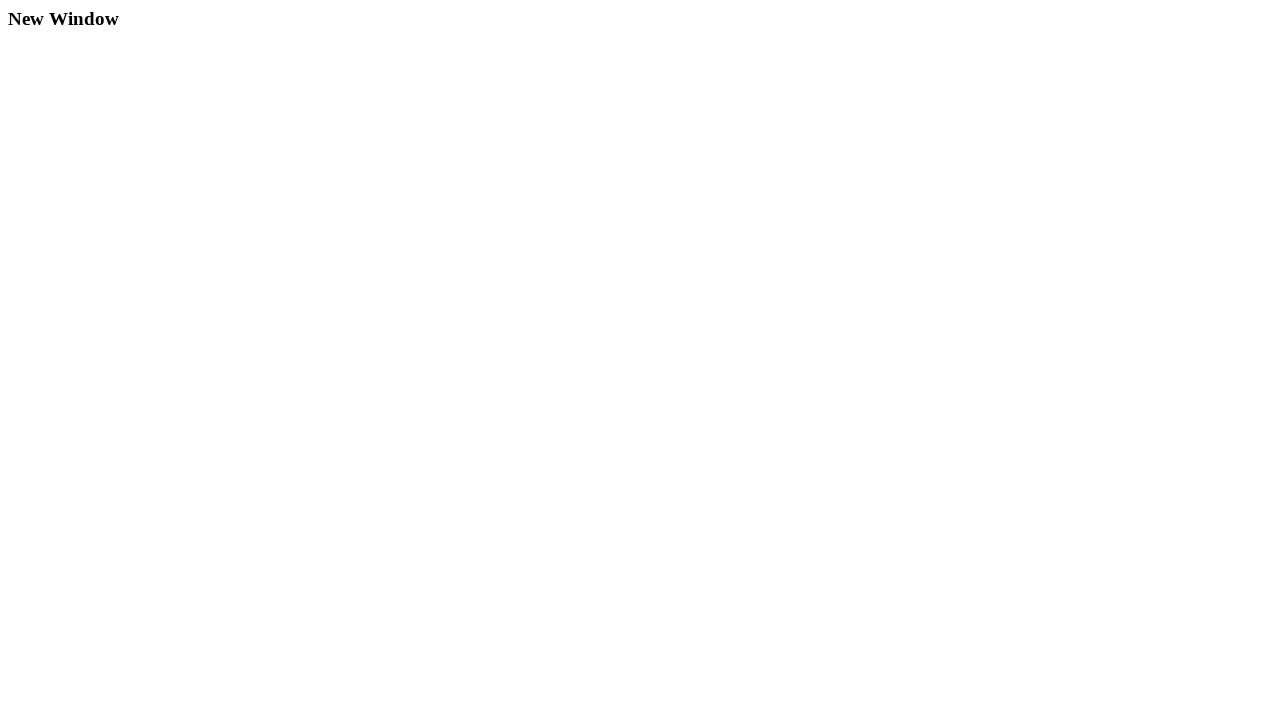

Verified heading element still present in parent window
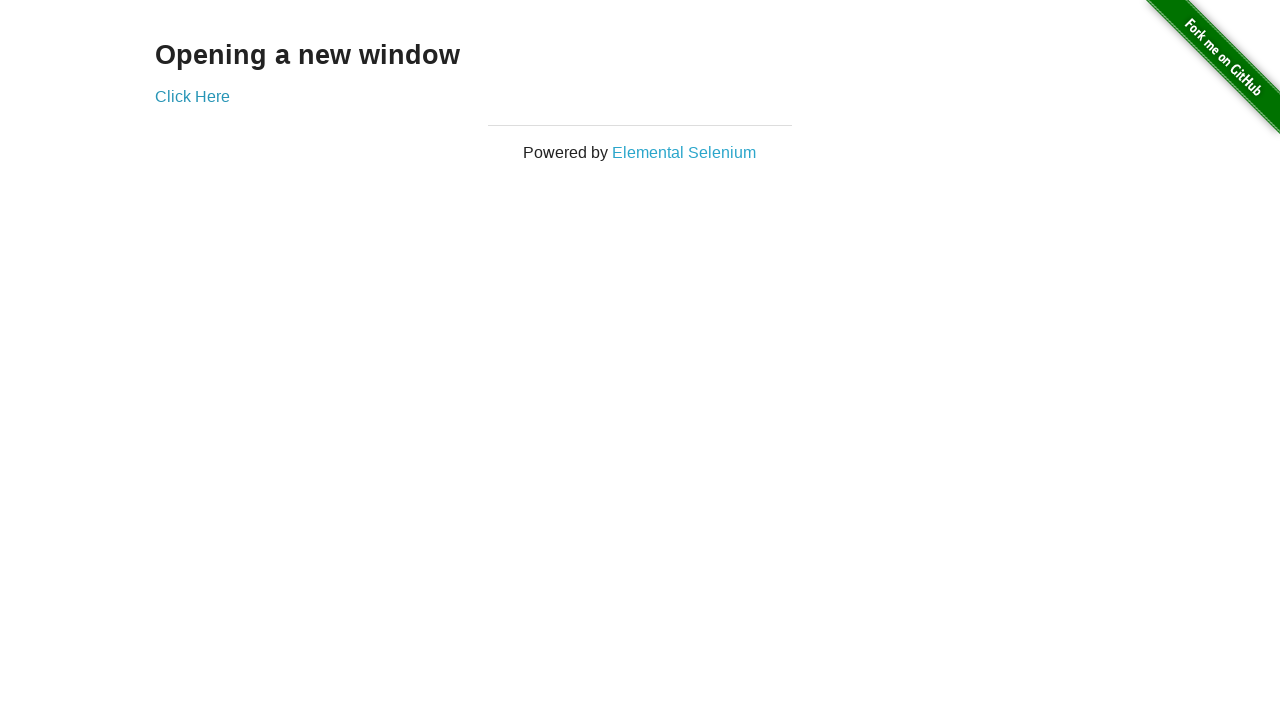

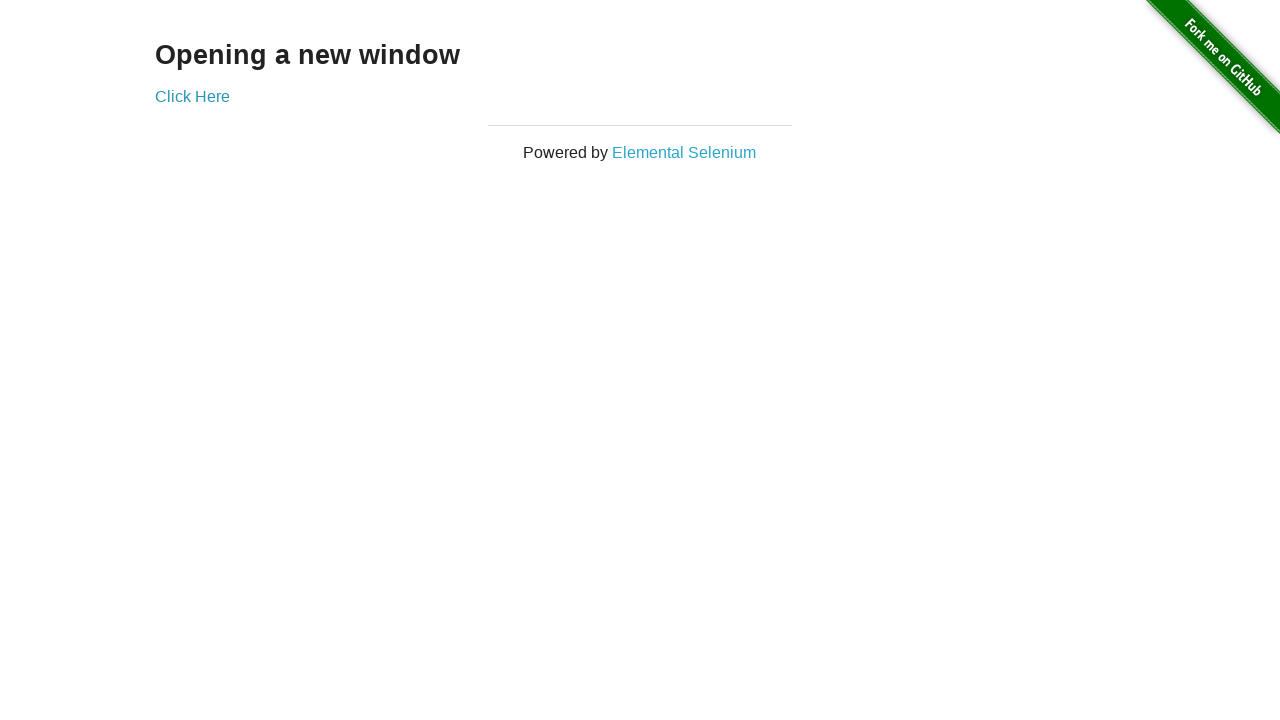